Tests date picker calendar functionality by selecting a specific date (June 15, 2027) through year, month, and day navigation, then verifies the selected values

Starting URL: https://rahulshettyacademy.com/seleniumPractise/#/offers

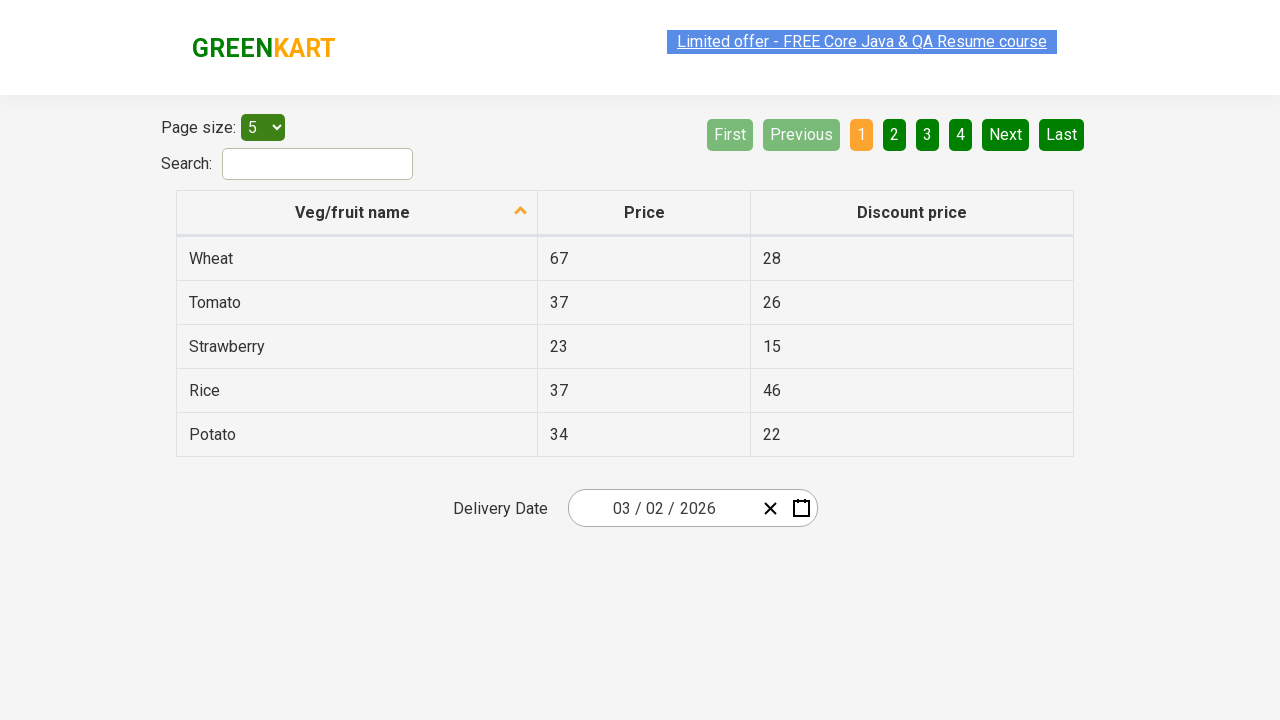

Clicked date picker input group to open calendar at (662, 508) on .react-date-picker__inputGroup
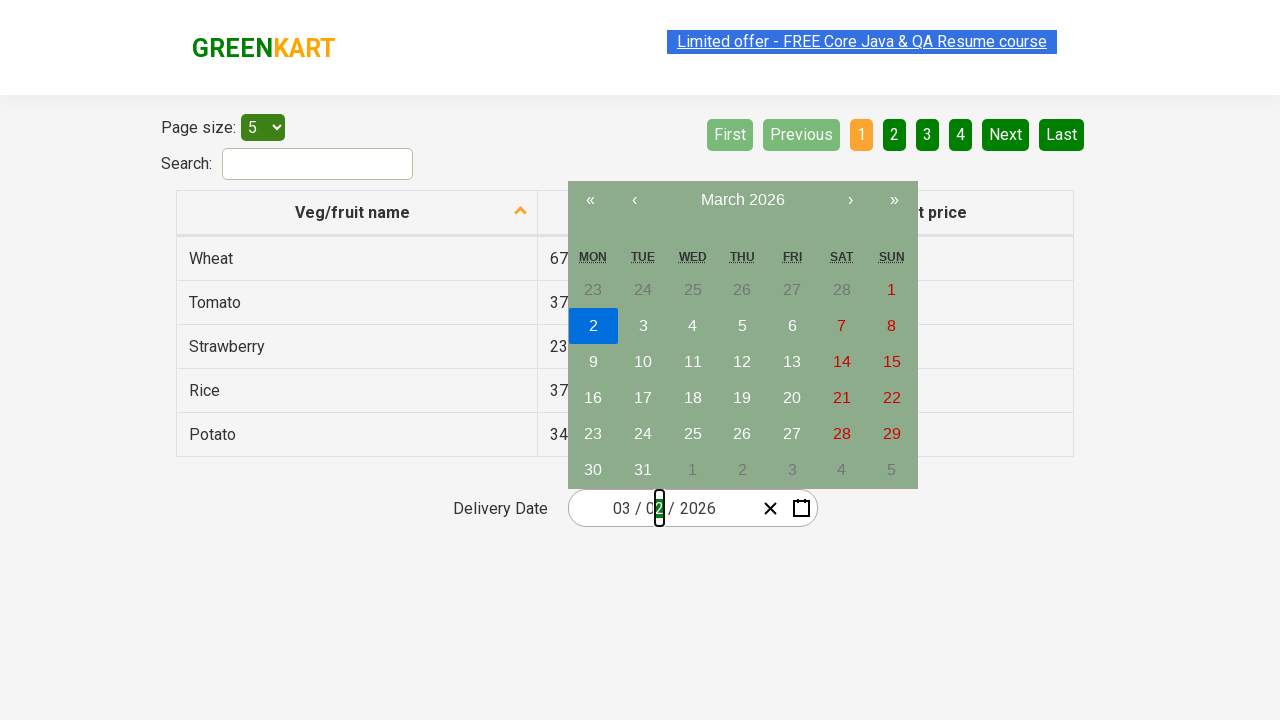

Clicked navigation label to go to month view at (742, 200) on .react-calendar__navigation__label
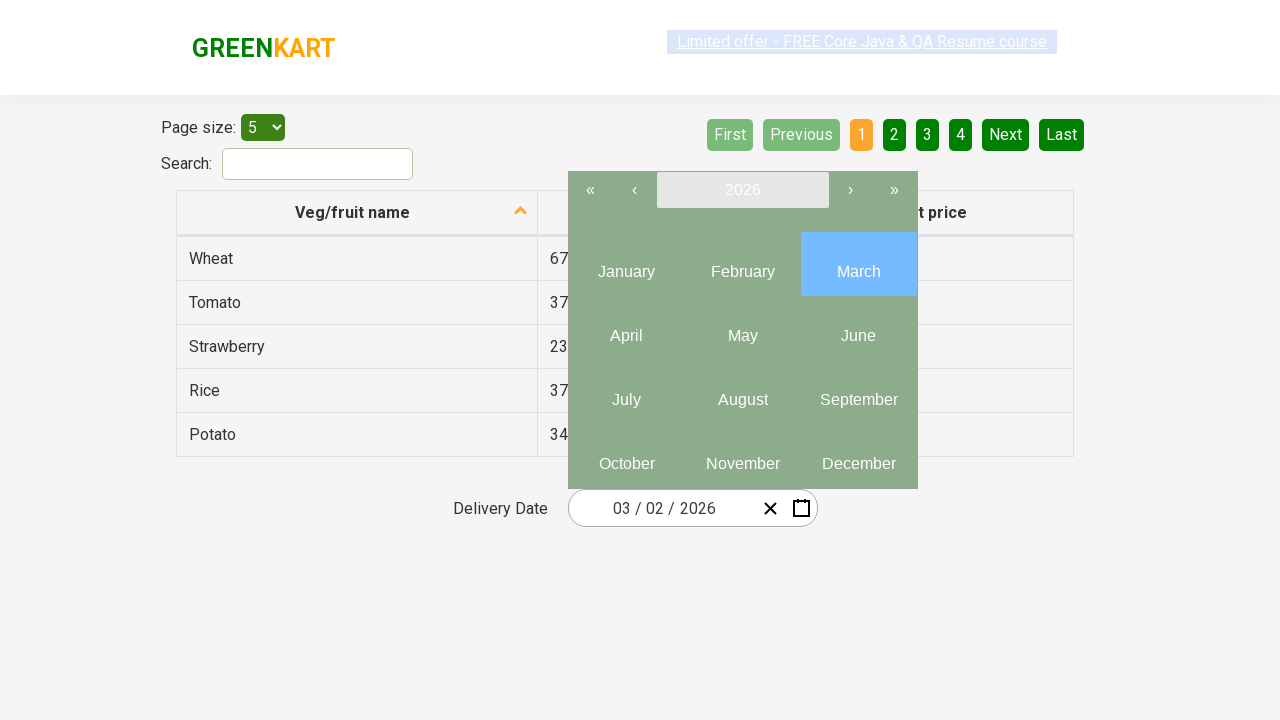

Clicked navigation label again to go to year view at (742, 190) on .react-calendar__navigation__label
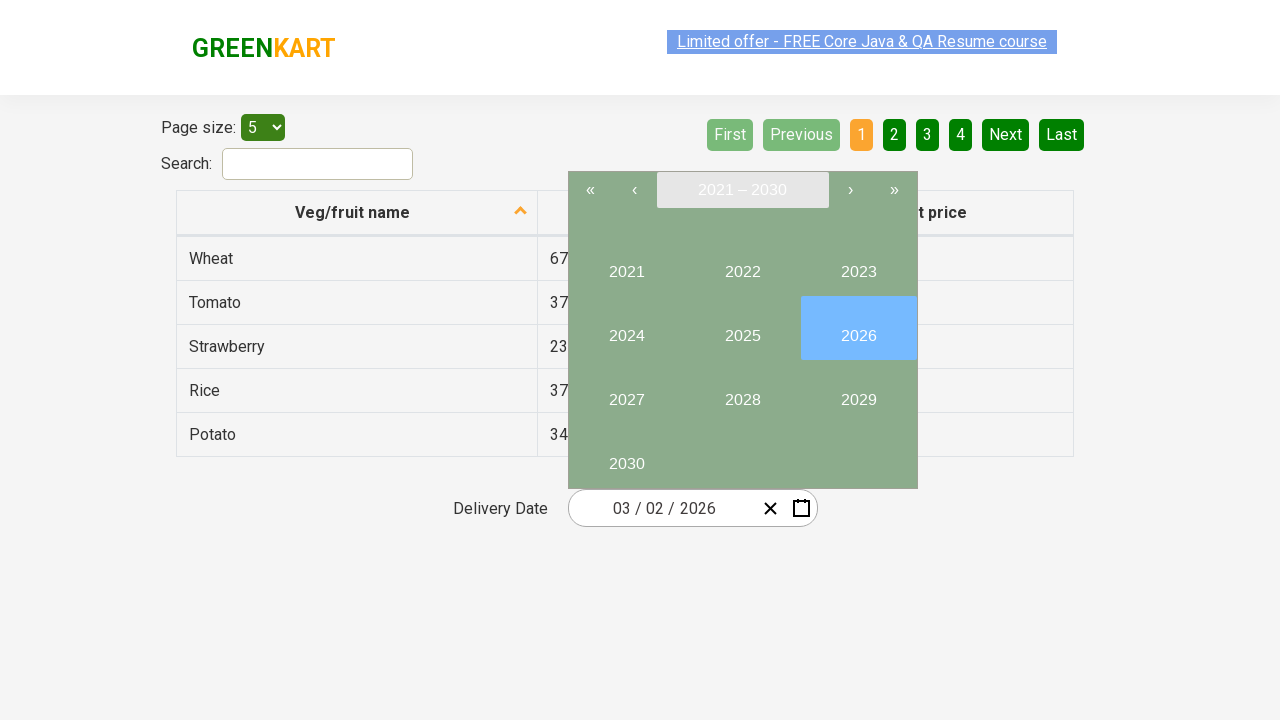

Selected year 2027 at (626, 392) on button:has-text("2027")
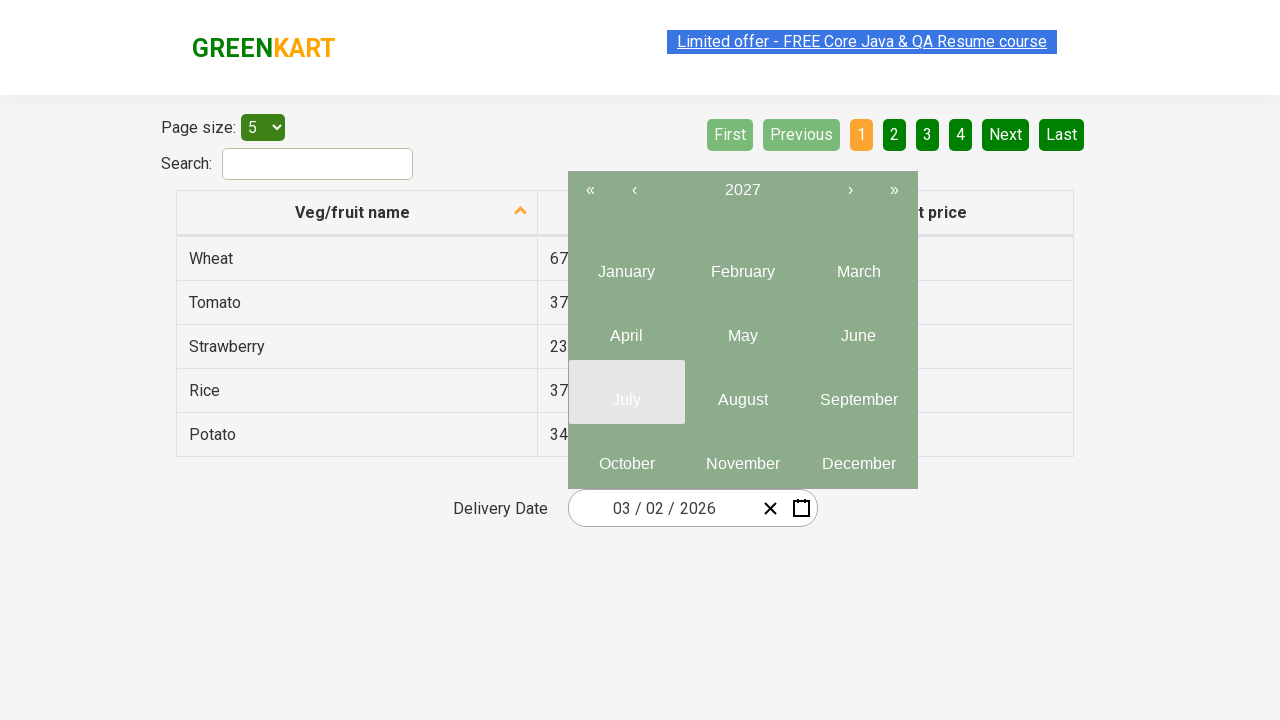

Selected month 6 (June) at (858, 328) on .react-calendar__year-view__months__month >> nth=5
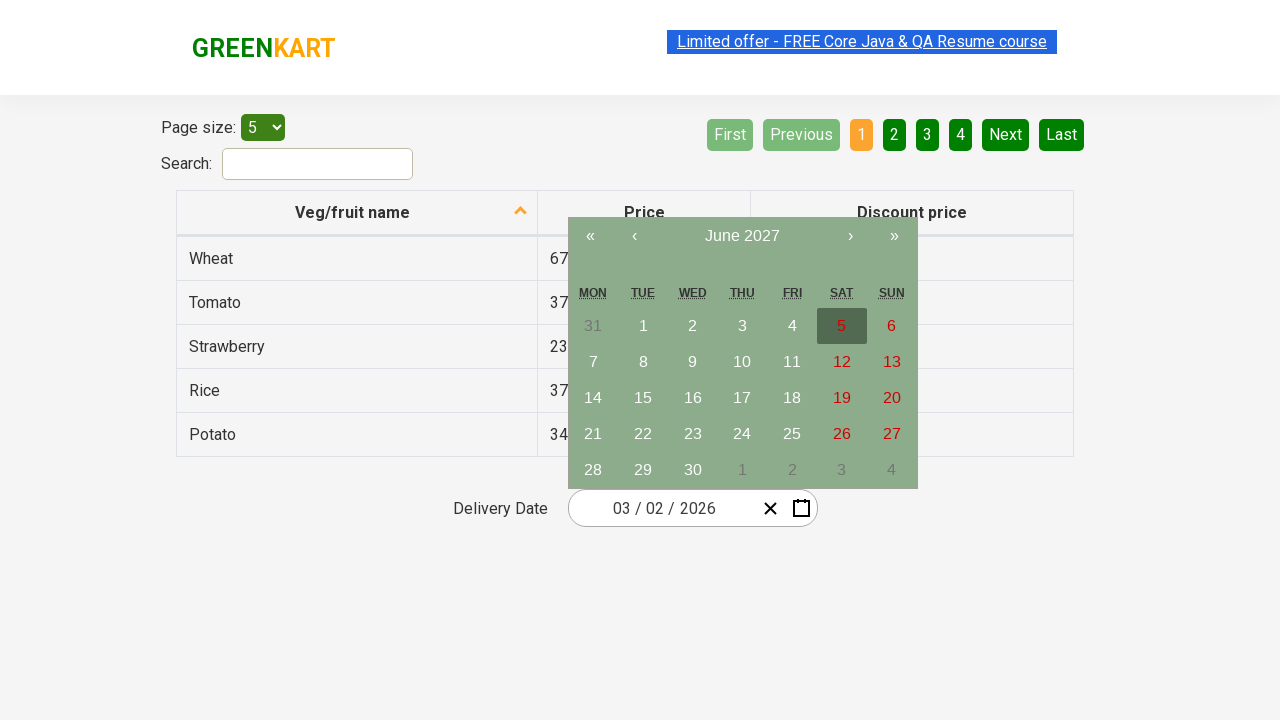

Selected date 15 at (643, 398) on abbr:has-text("15")
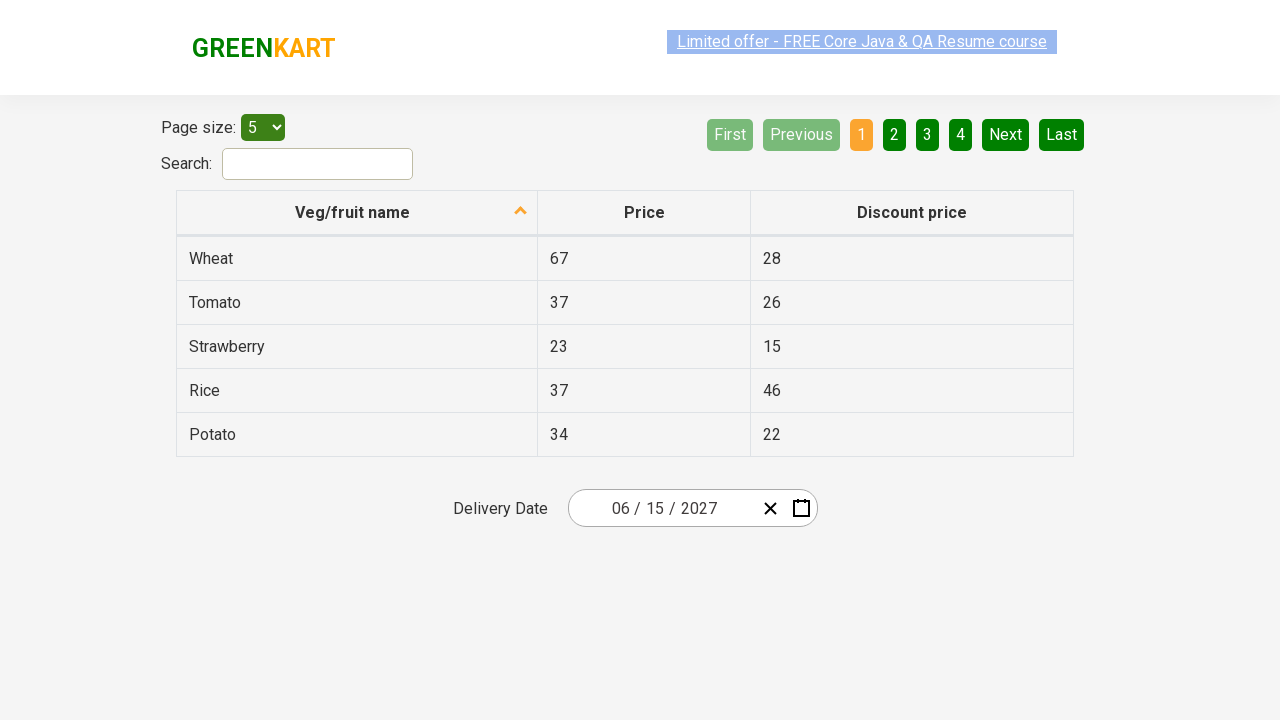

Date inputs populated and ready for verification
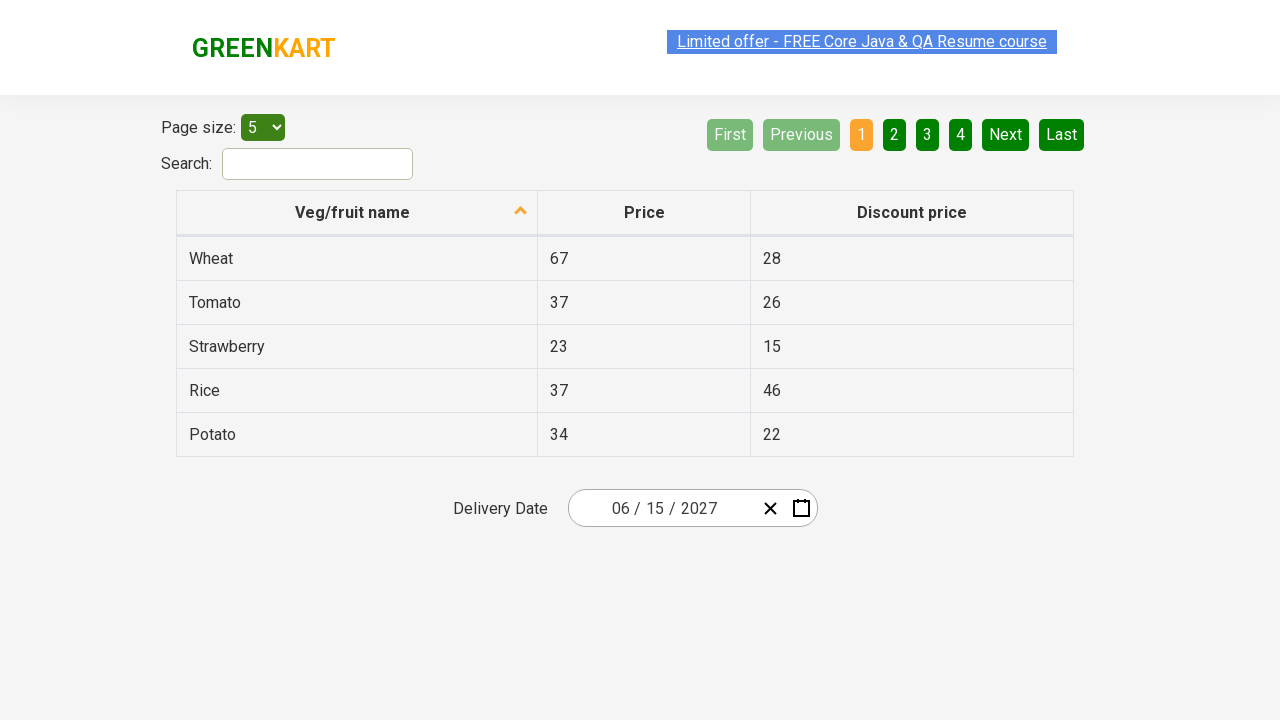

Verified date field 1: expected '6', got '6'
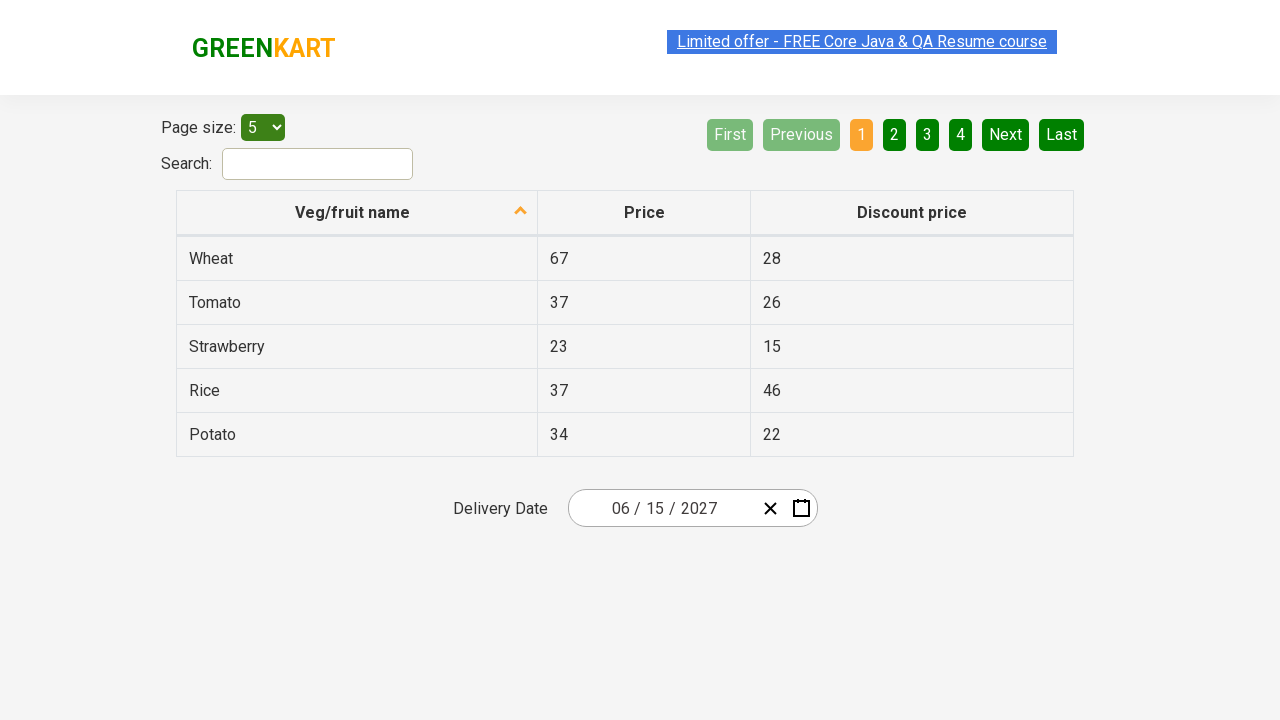

Verified date field 2: expected '15', got '15'
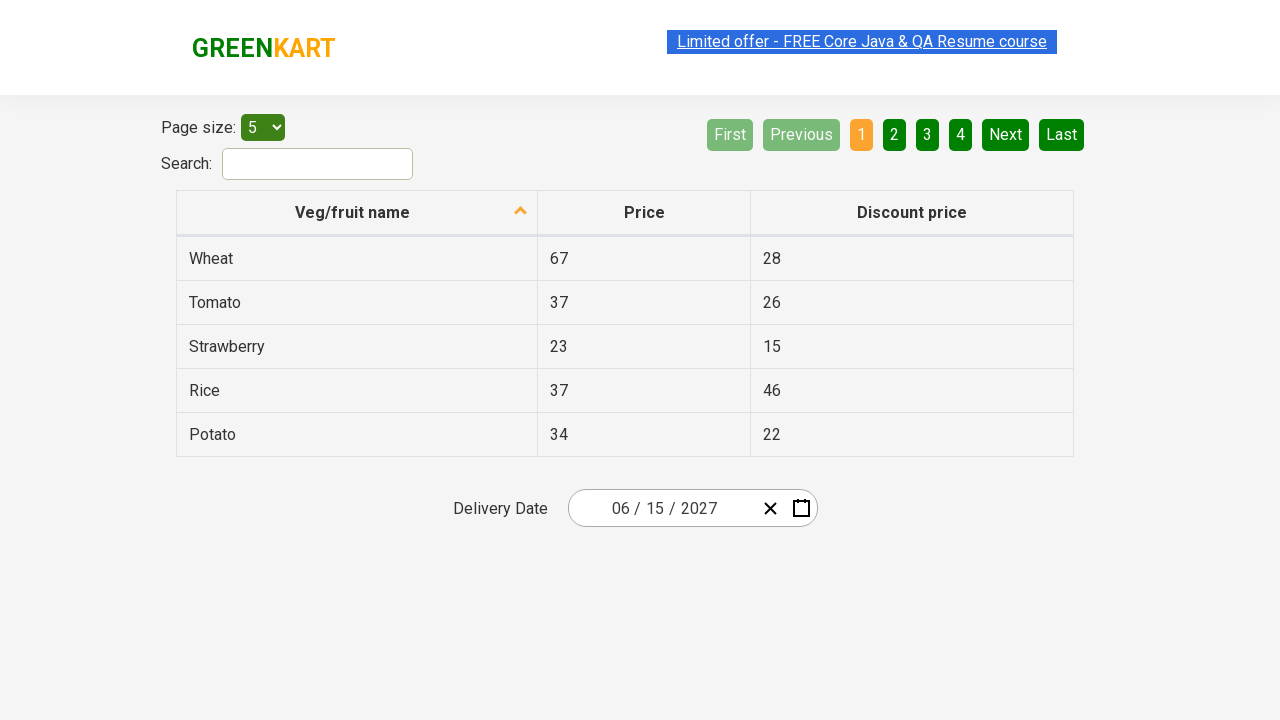

Verified date field 3: expected '2027', got '2027'
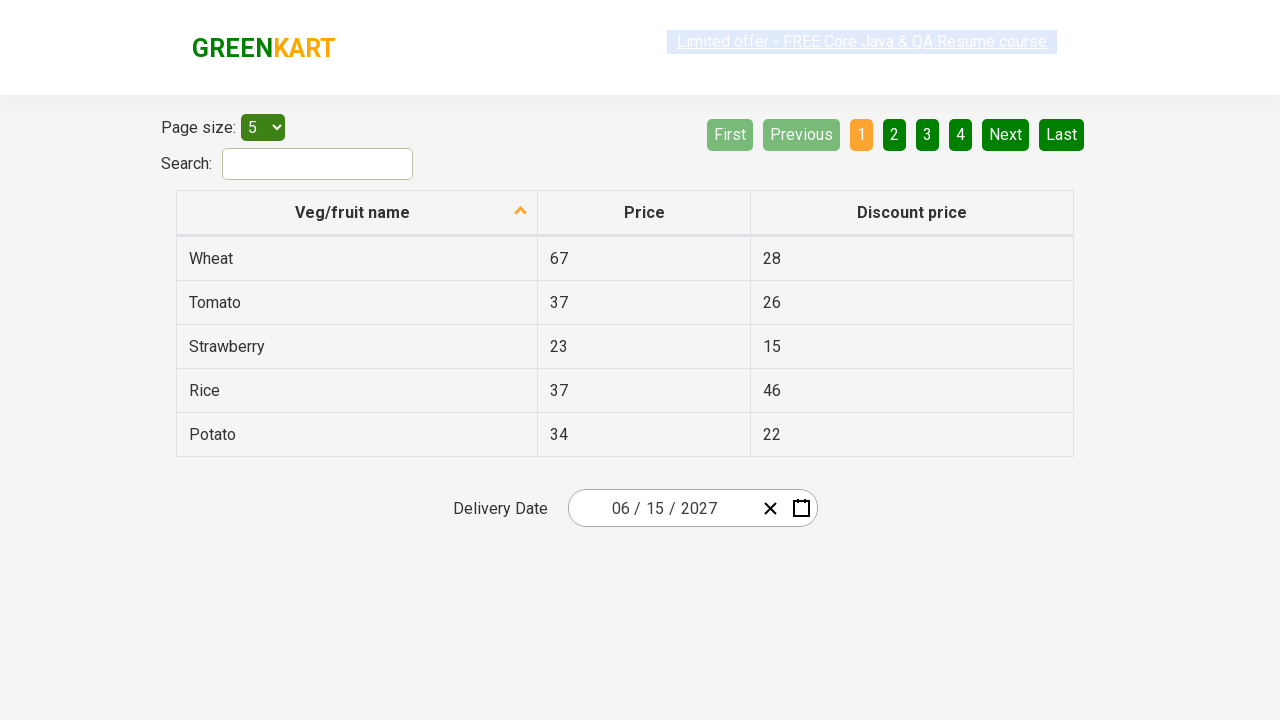

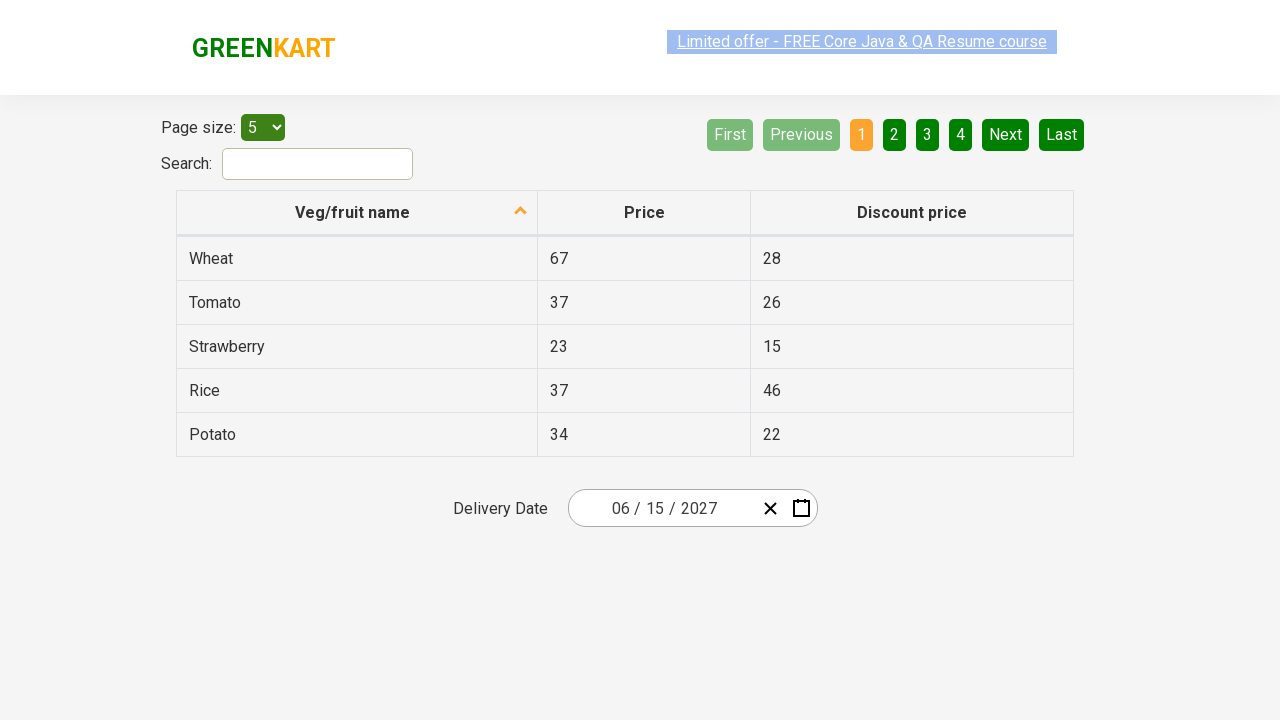